Tests checkbox interaction on a practice site by clicking checkboxes and iterating through vehicle checkbox options

Starting URL: https://chandanachaitanya.github.io/selenium-practice-site/

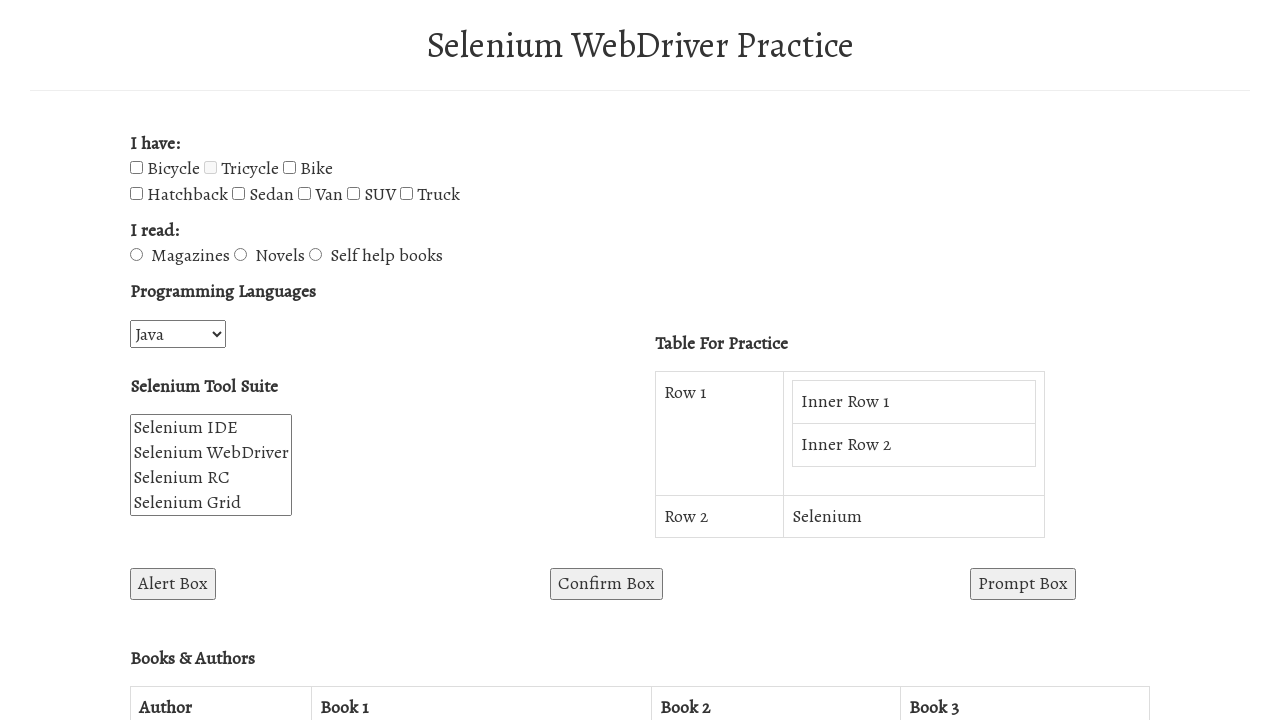

Clicked the first checkbox on the page at (136, 168) on xpath=//input[@type='checkbox']
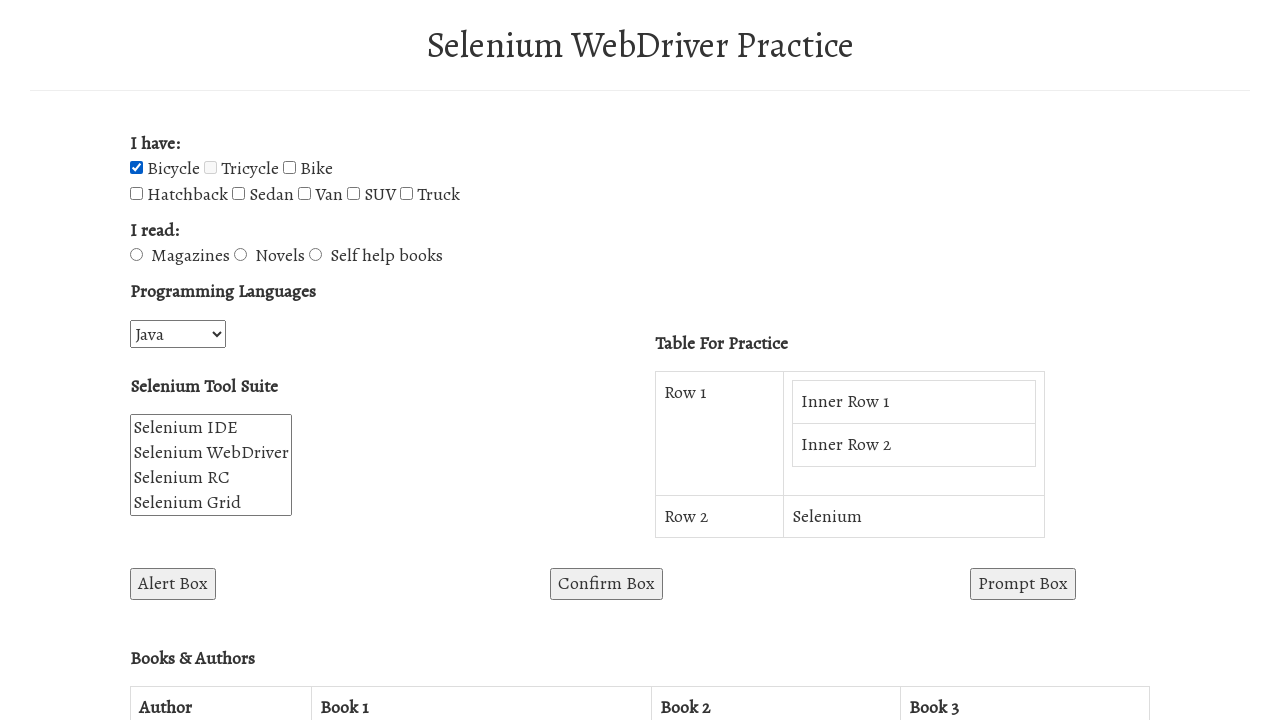

Retrieved all vehicle checkboxes from the page
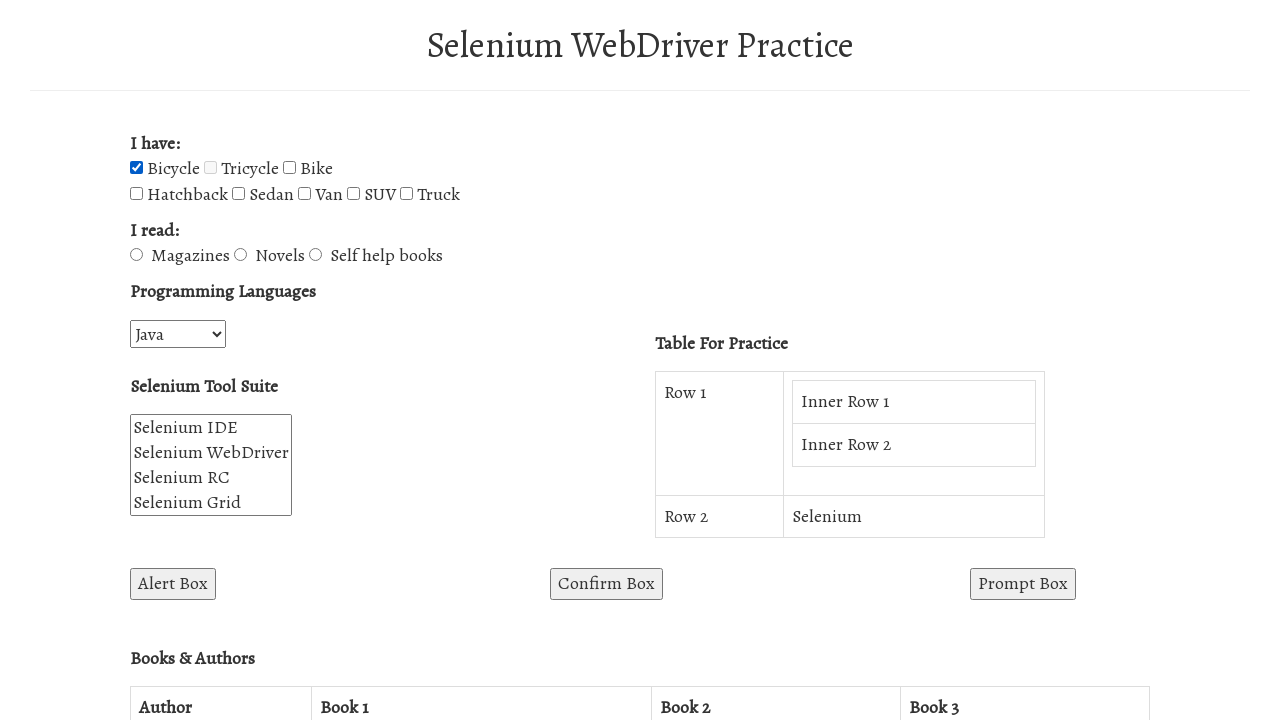

Retrieved checkbox value: Bicycle
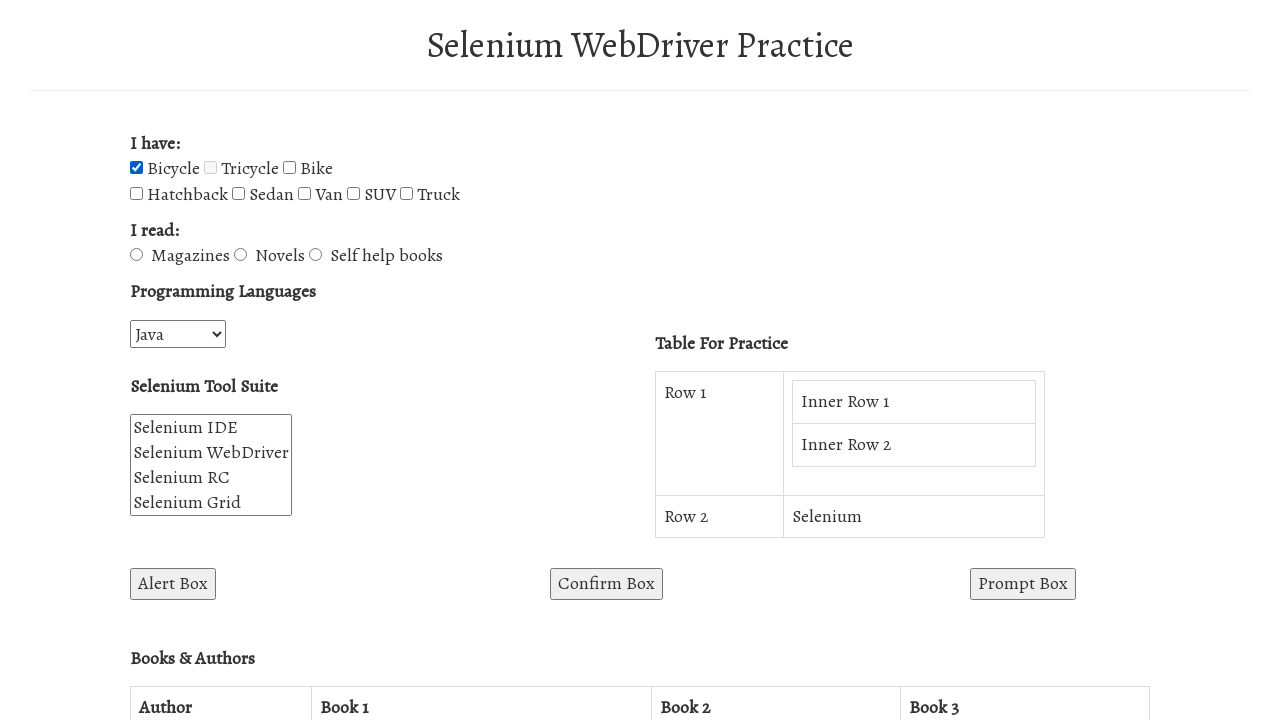

Retrieved checkbox value: Tricycle
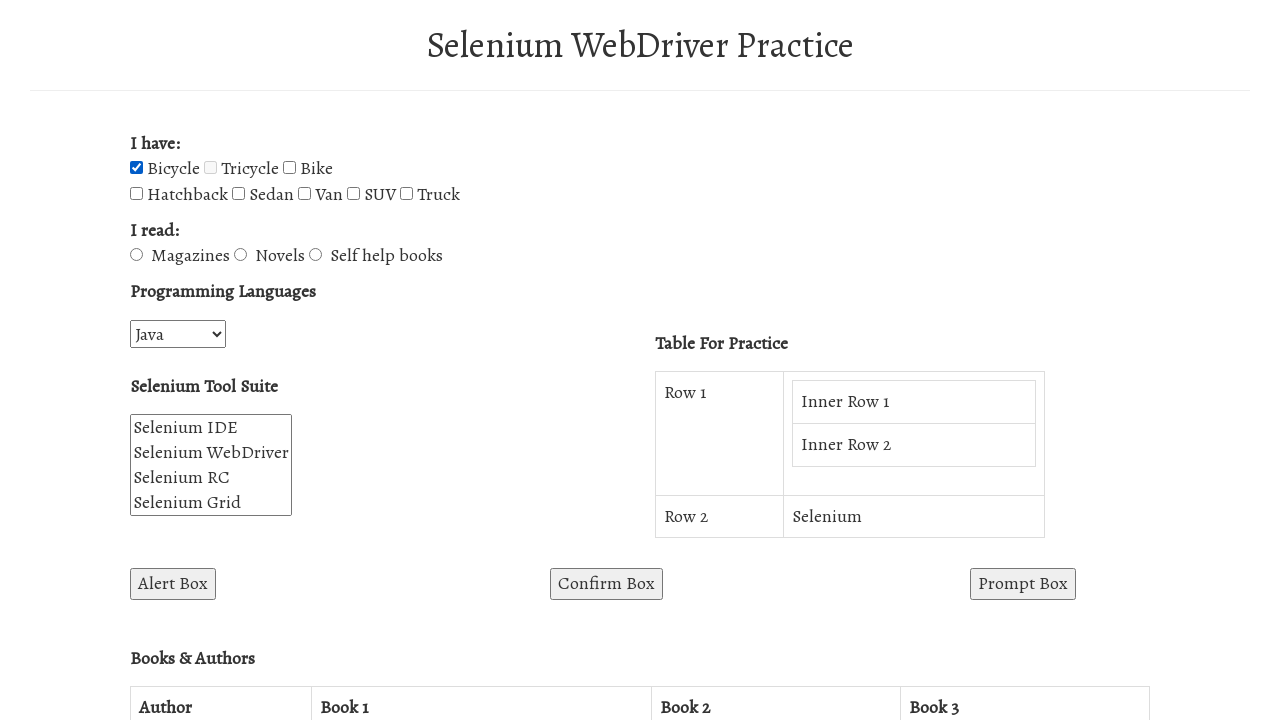

Retrieved checkbox value: Bike
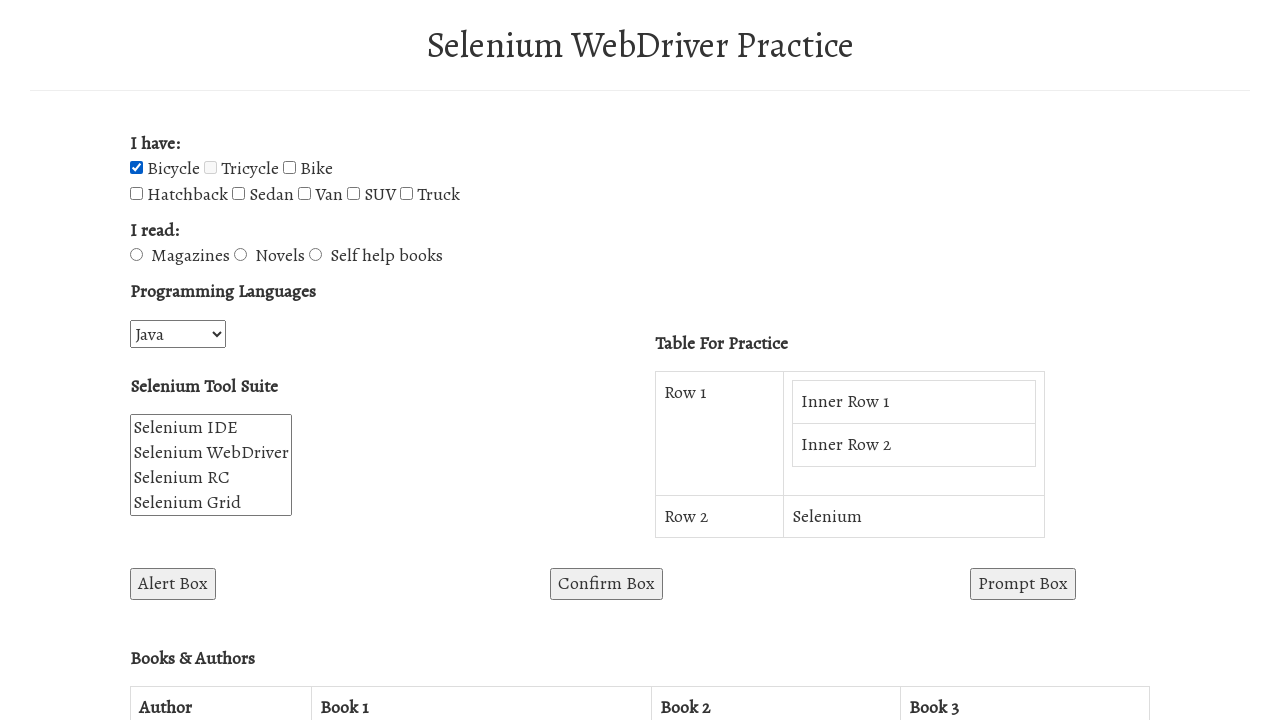

Retrieved checkbox value: Hatchback
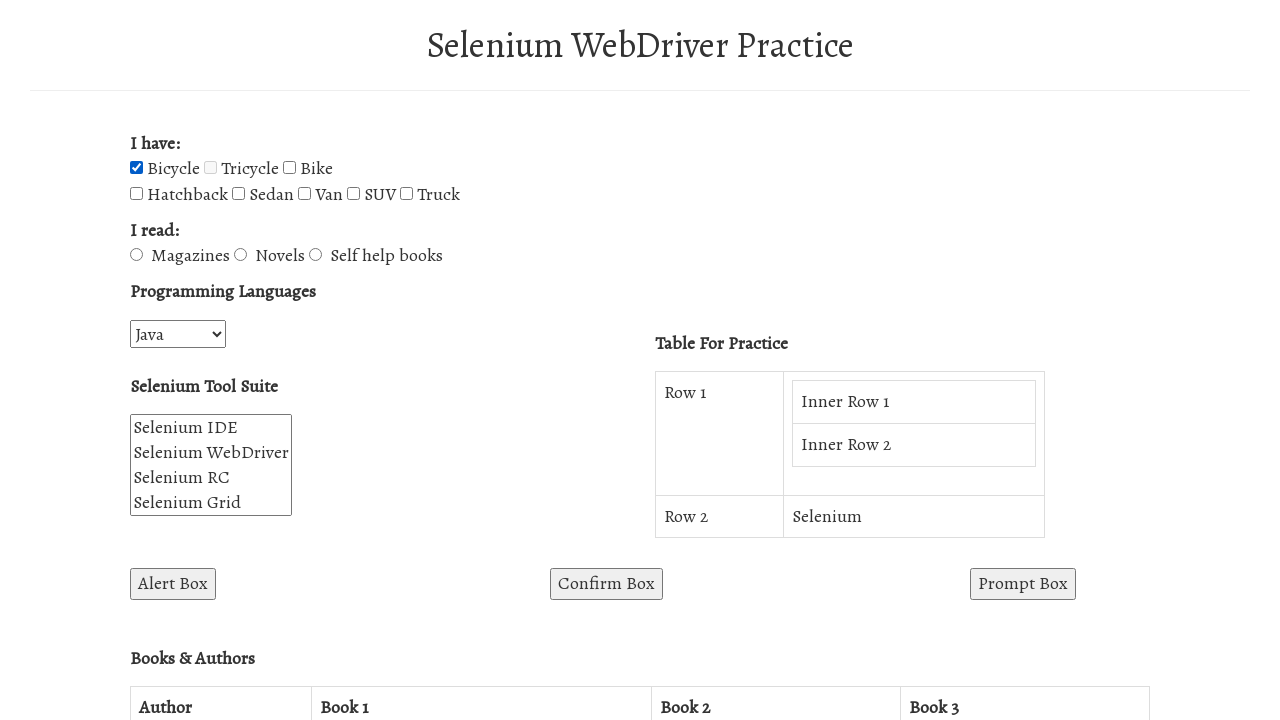

Retrieved checkbox value: Sedan
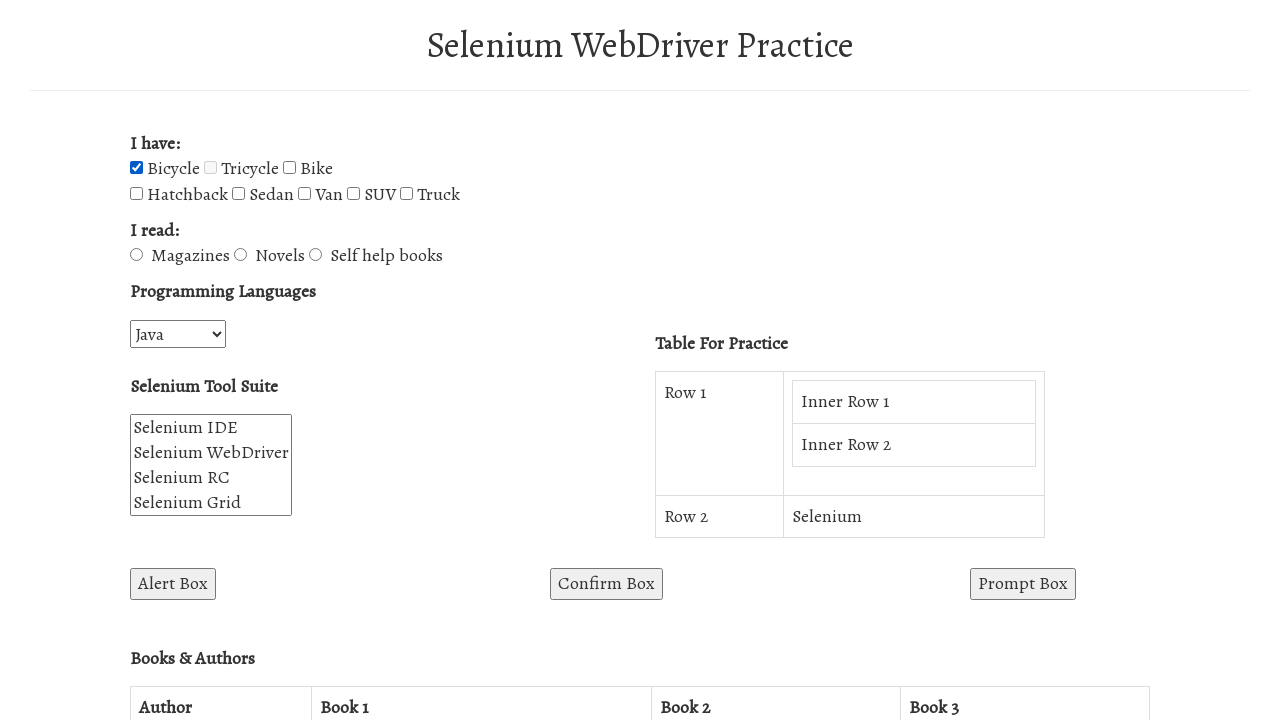

Retrieved checkbox value: Van
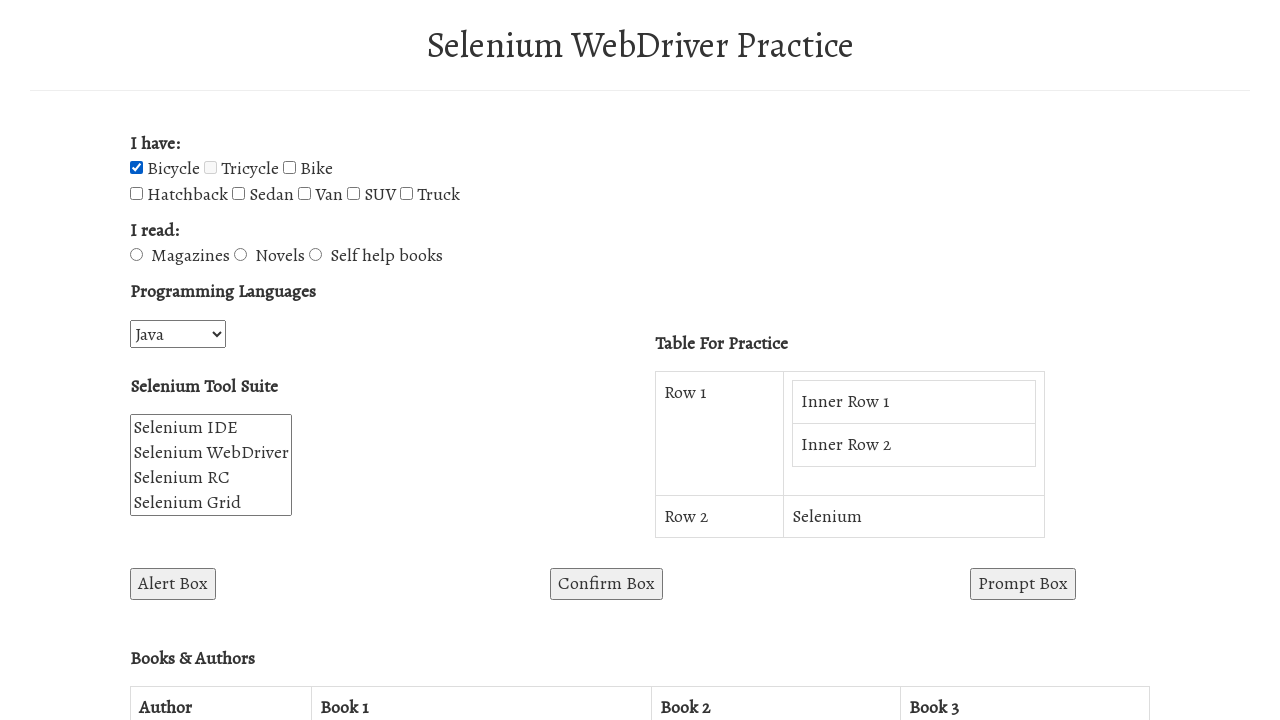

Retrieved checkbox value: SUV
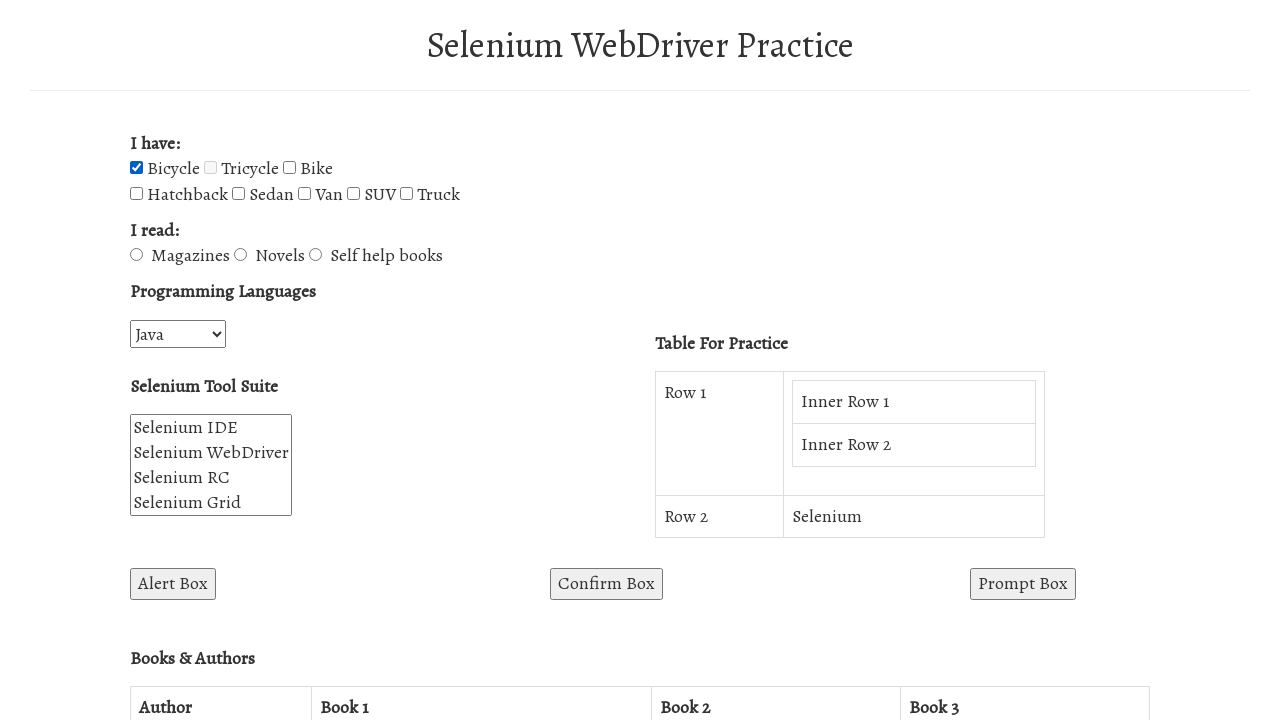

Retrieved checkbox value: Truck
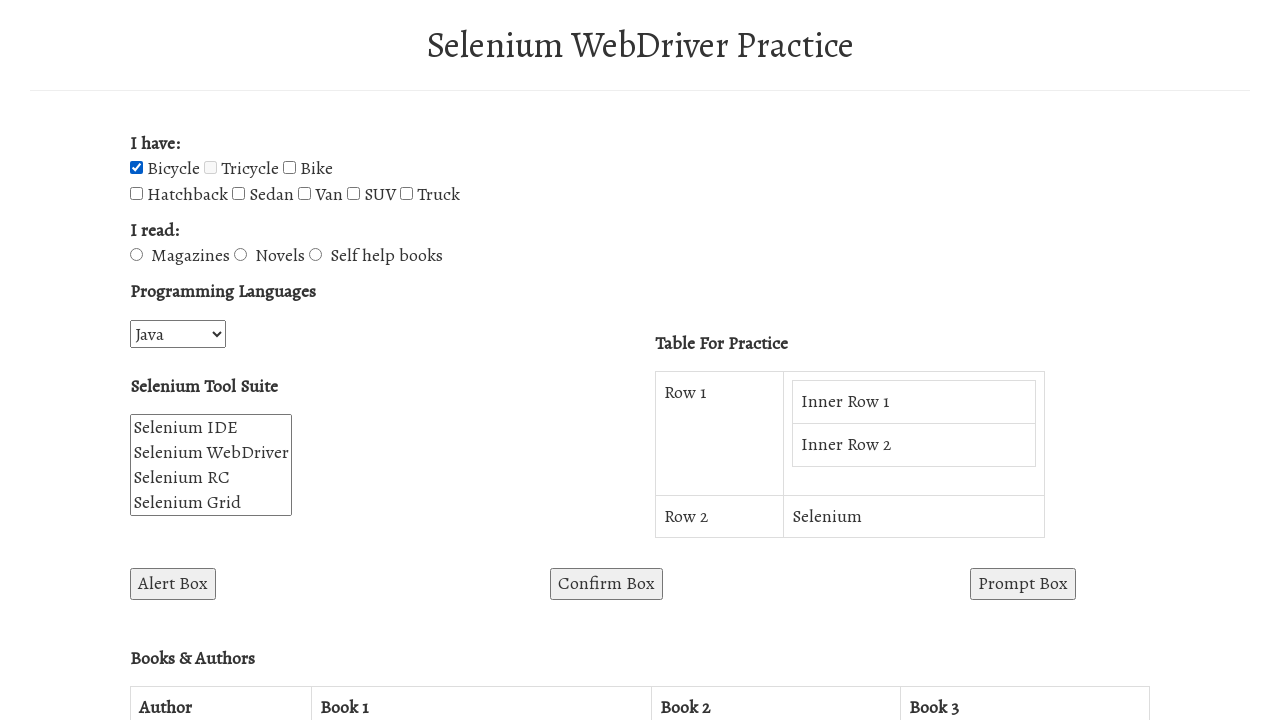

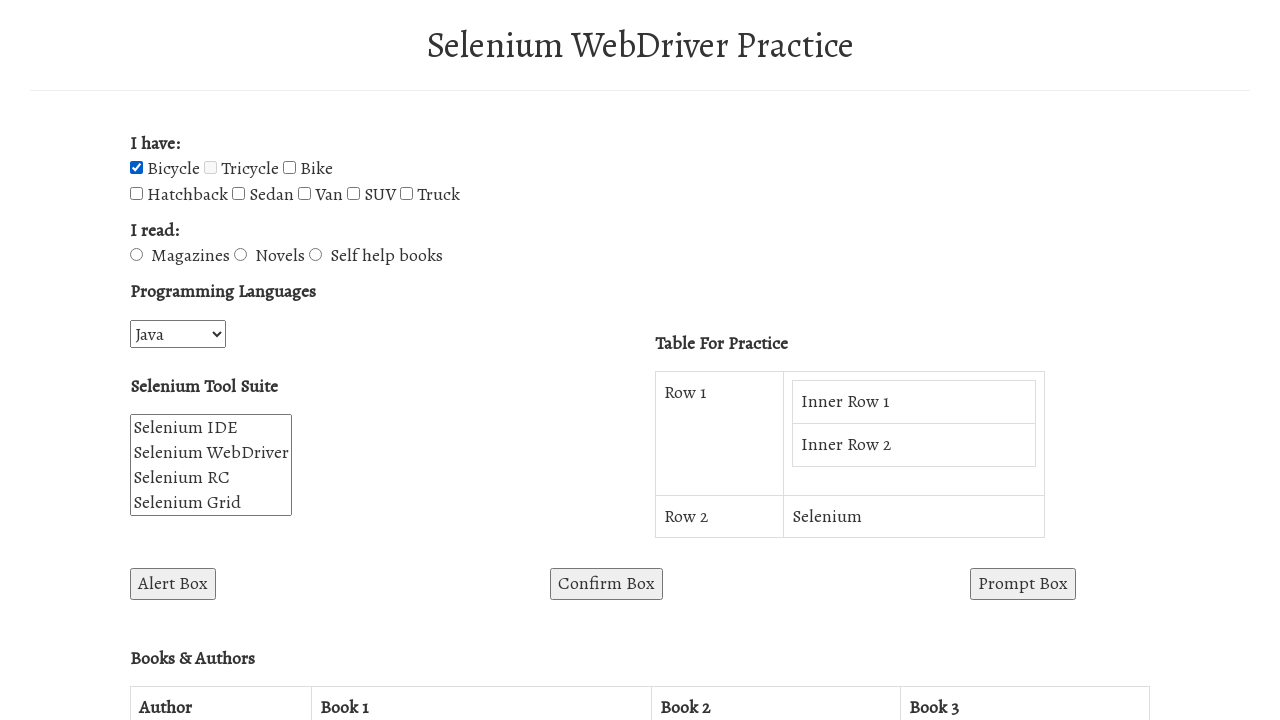